Tests submitting a form by typing a coupon code and clicking submit

Starting URL: https://example.cypress.io/commands/actions

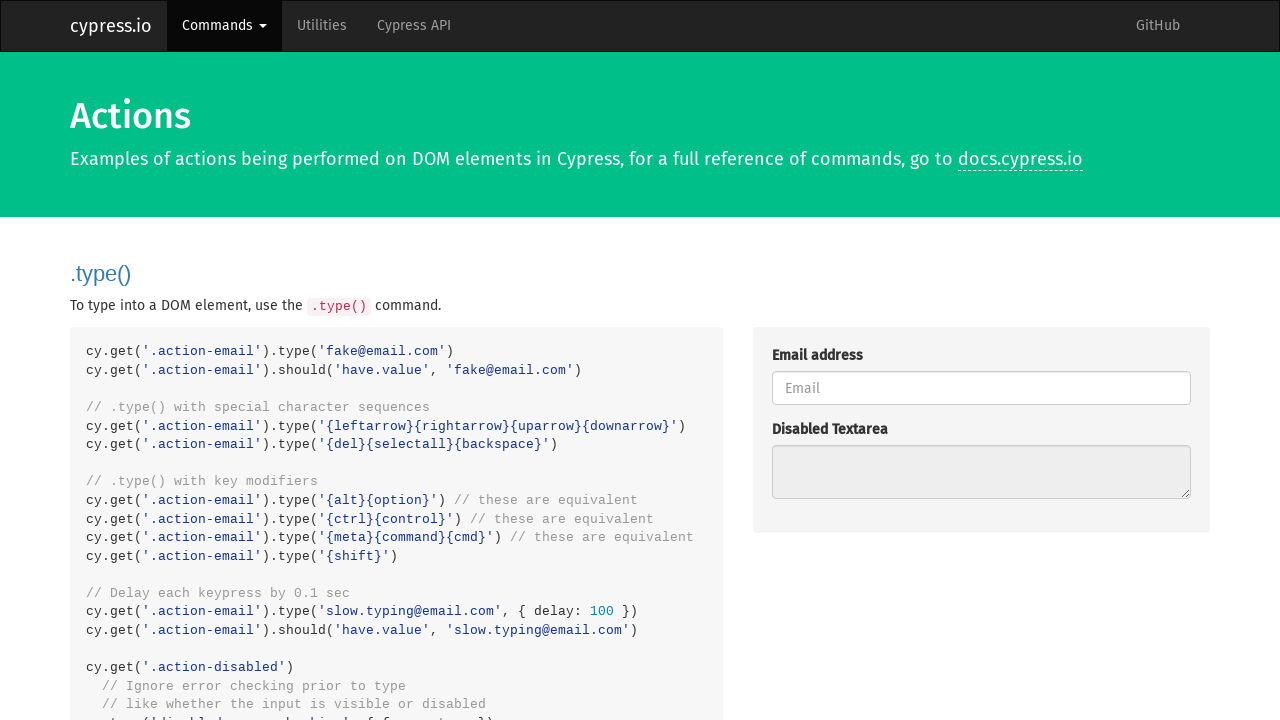

Typed coupon code 'HALFOFF' into form field on .action-form >> [type='text']
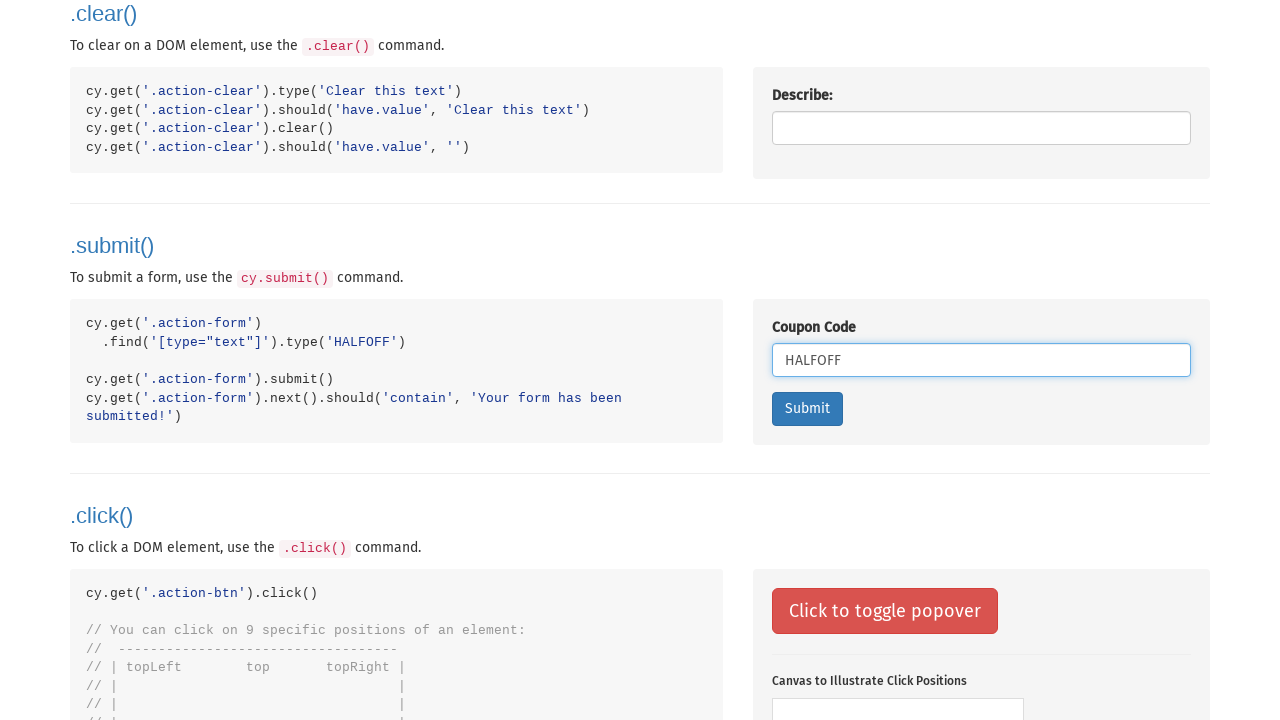

Clicked Submit button to submit form with coupon code at (807, 409) on .action-form >> internal:role=button[name="Submit"i]
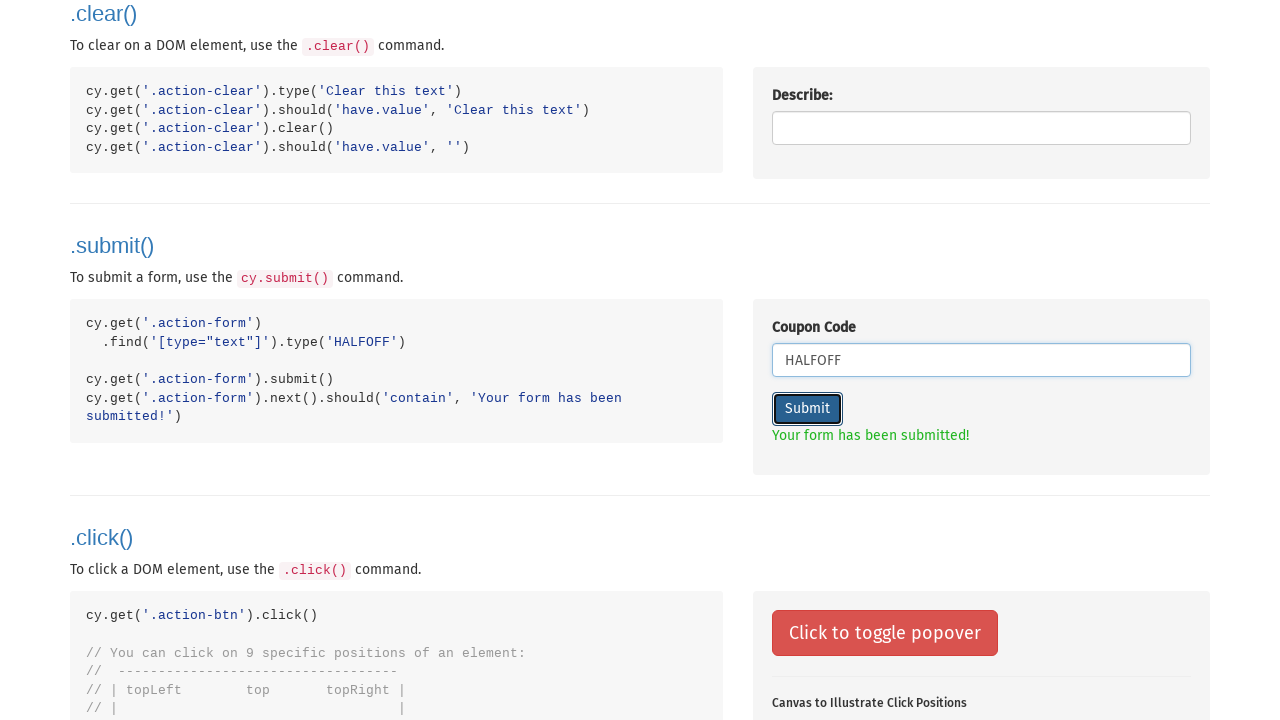

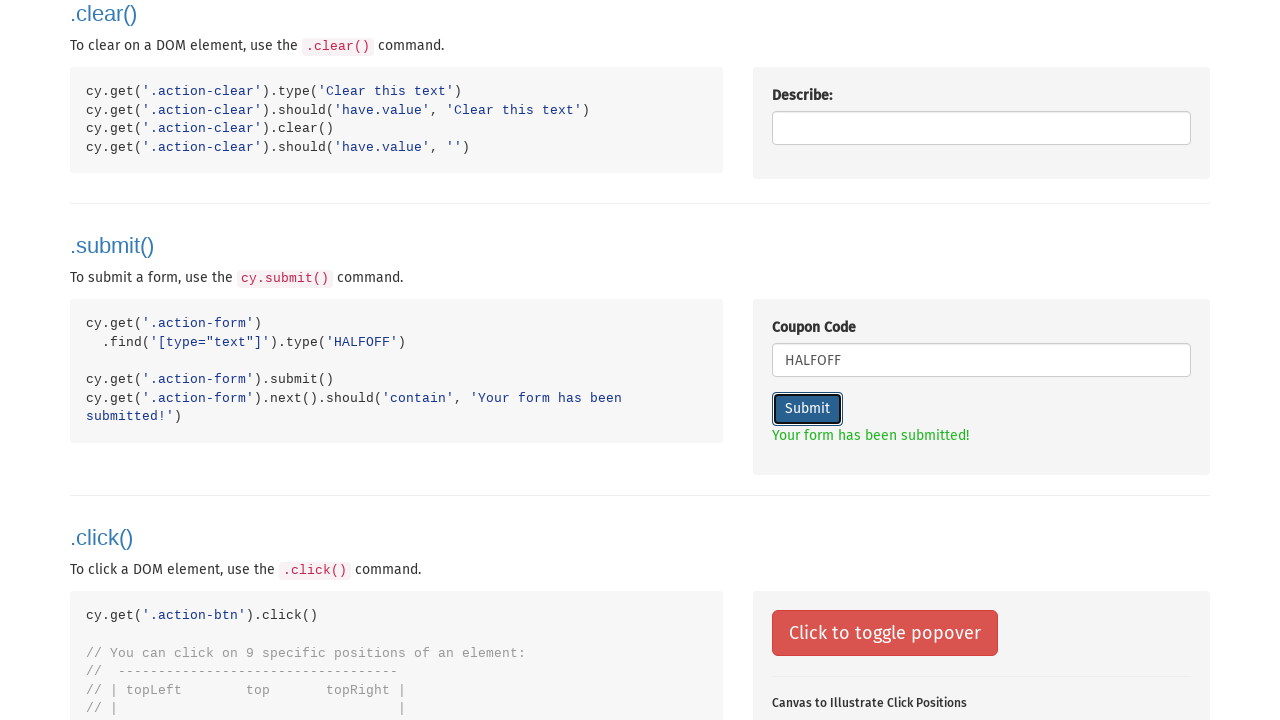